Tests confirmation alert popup by clicking confirm button and handling the confirmation dialog

Starting URL: https://rahulshettyacademy.com/AutomationPractice/

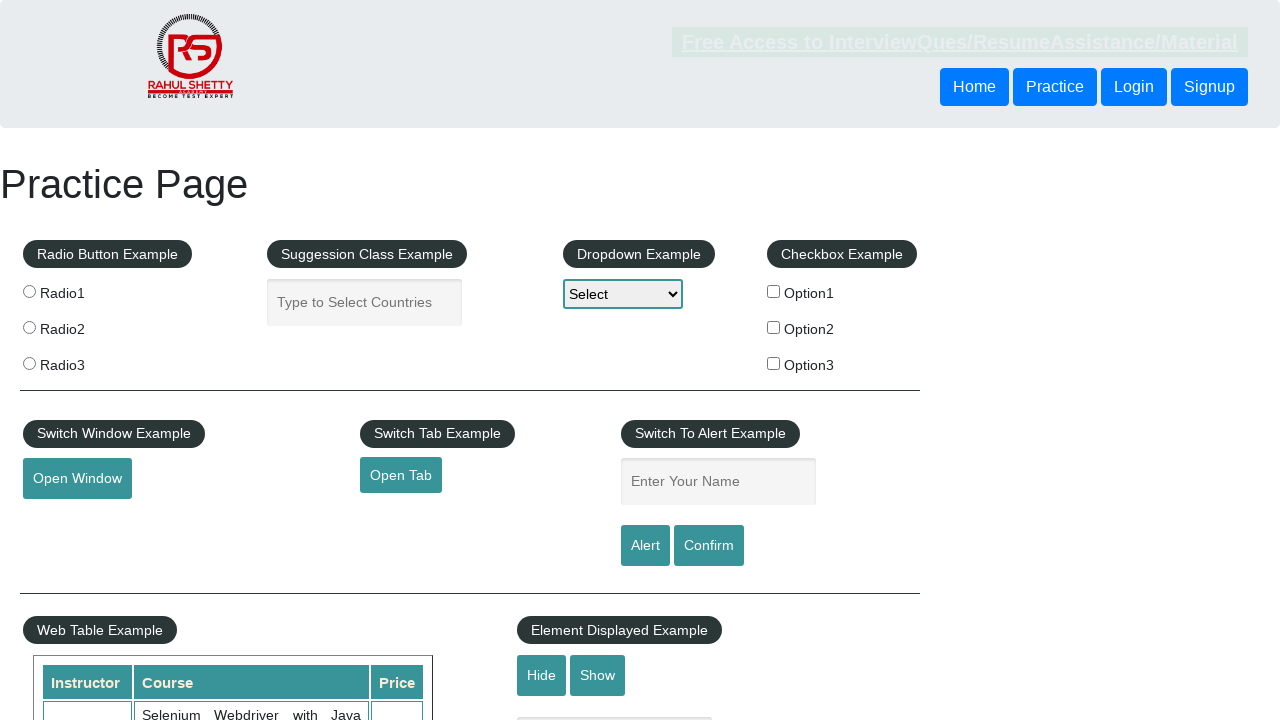

Clicked confirm button to trigger confirmation popup at (709, 546) on #confirmbtn
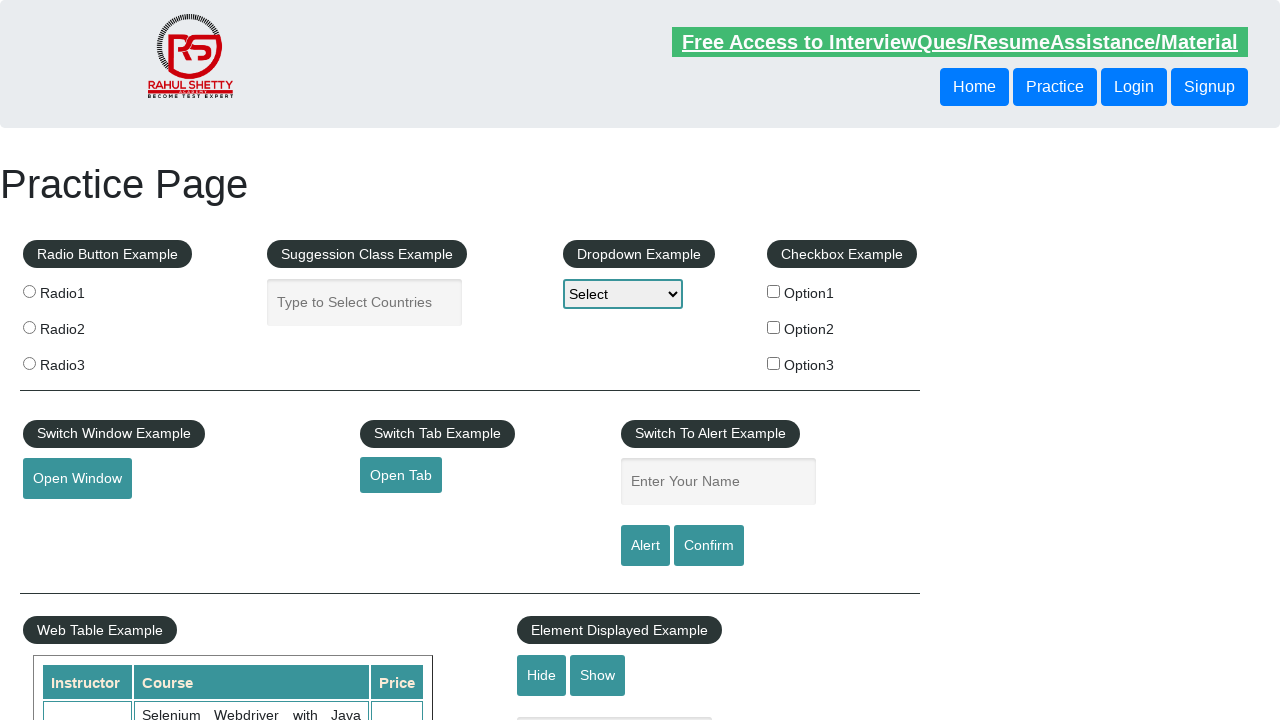

Set up dialog handler to dismiss confirmation popup
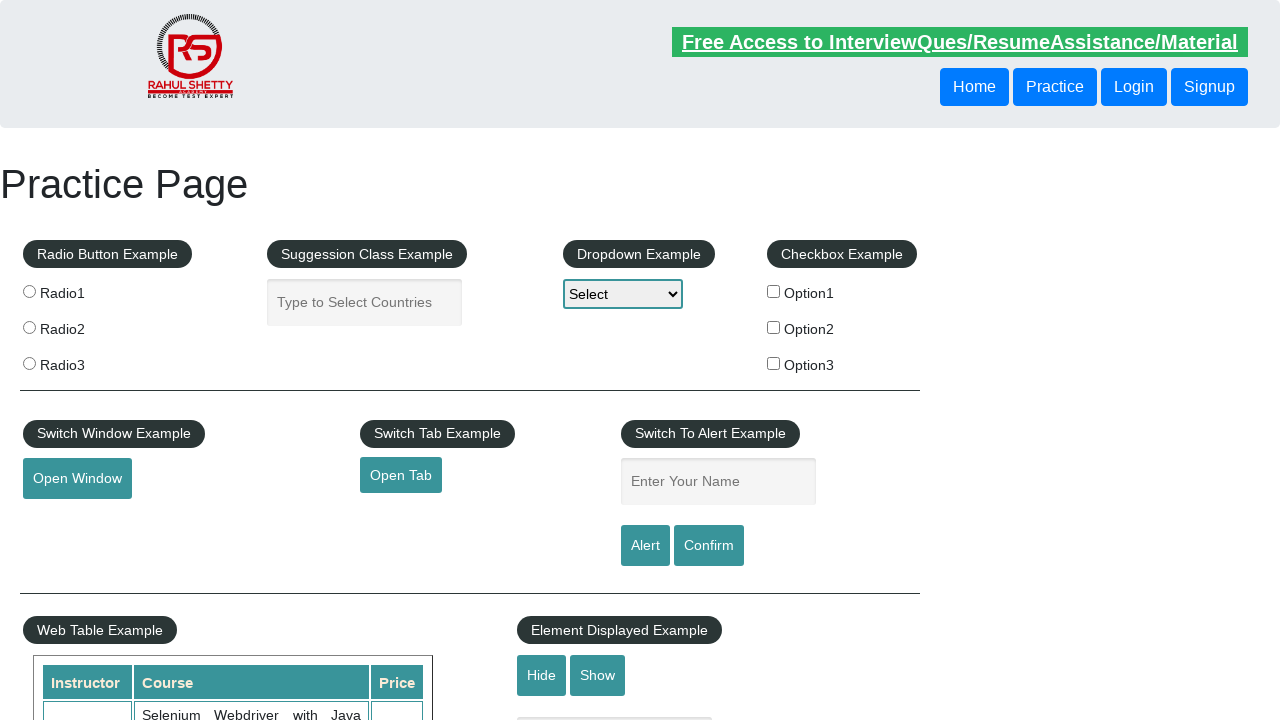

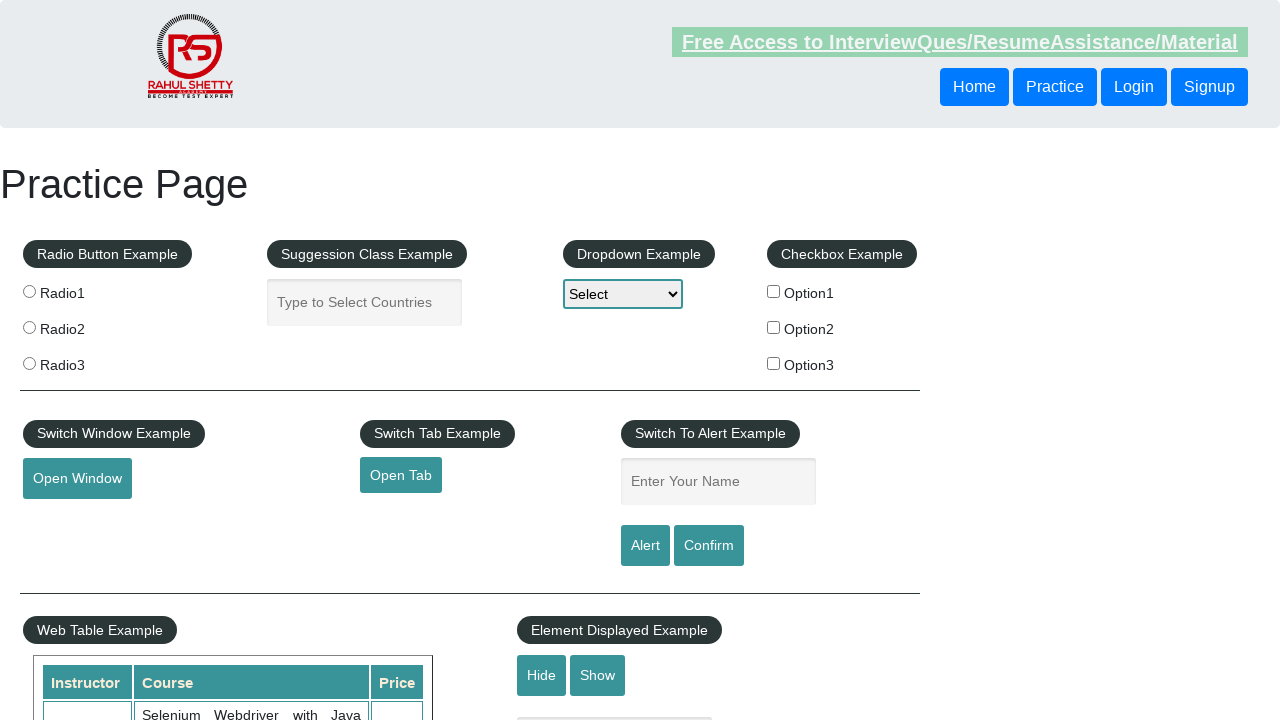